Tests dropdown selection functionality by selecting options by value and visible text

Starting URL: https://the-internet.herokuapp.com/dropdown

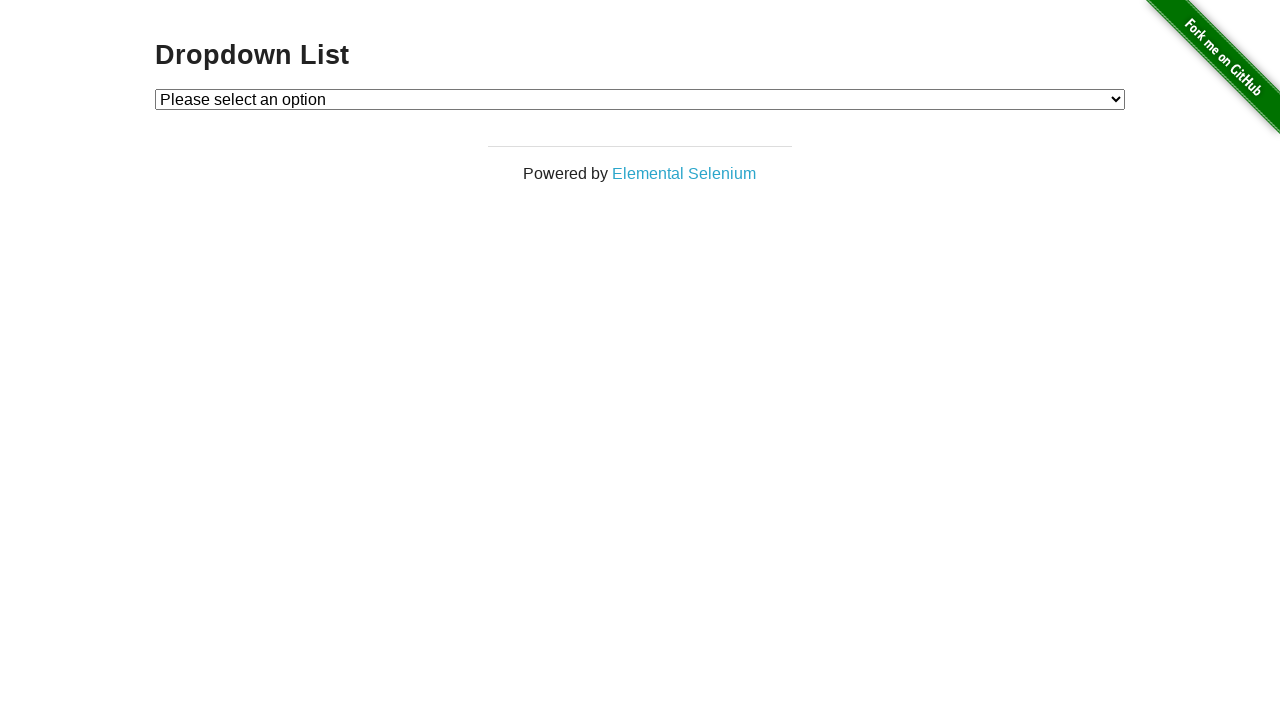

Selected dropdown option by value '1' on select#dropdown
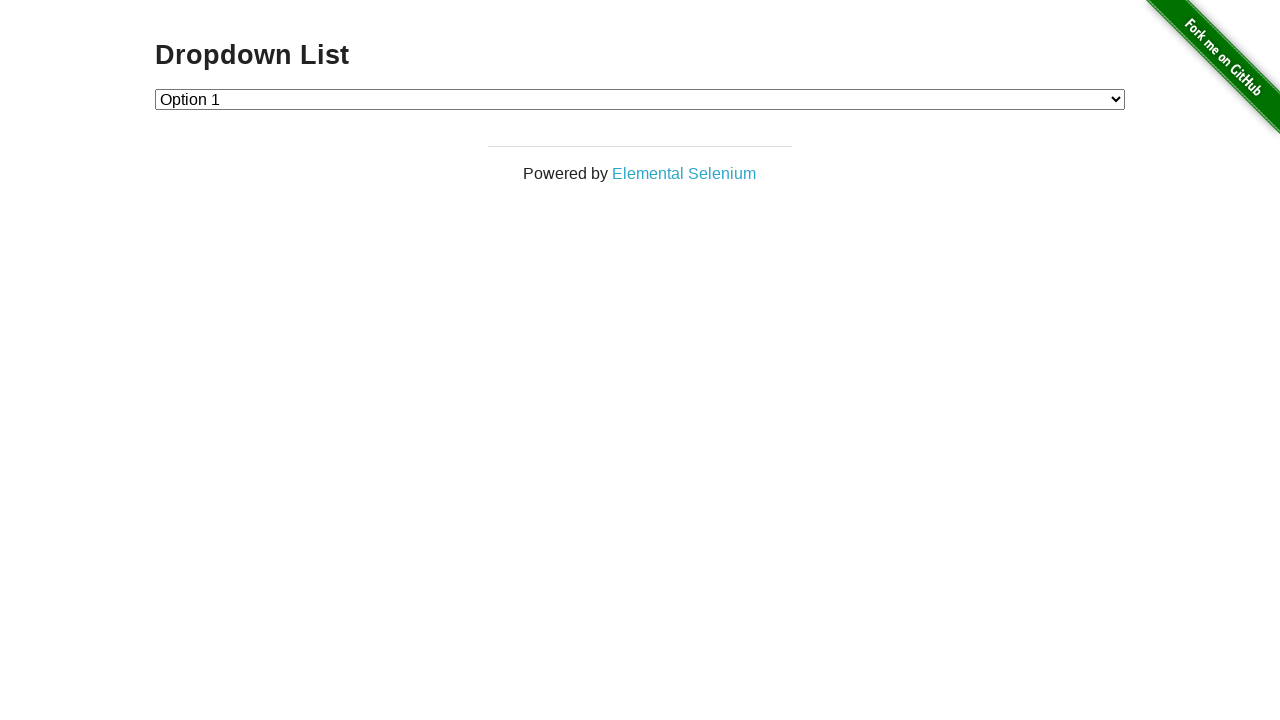

Selected dropdown option by value '2' on select#dropdown
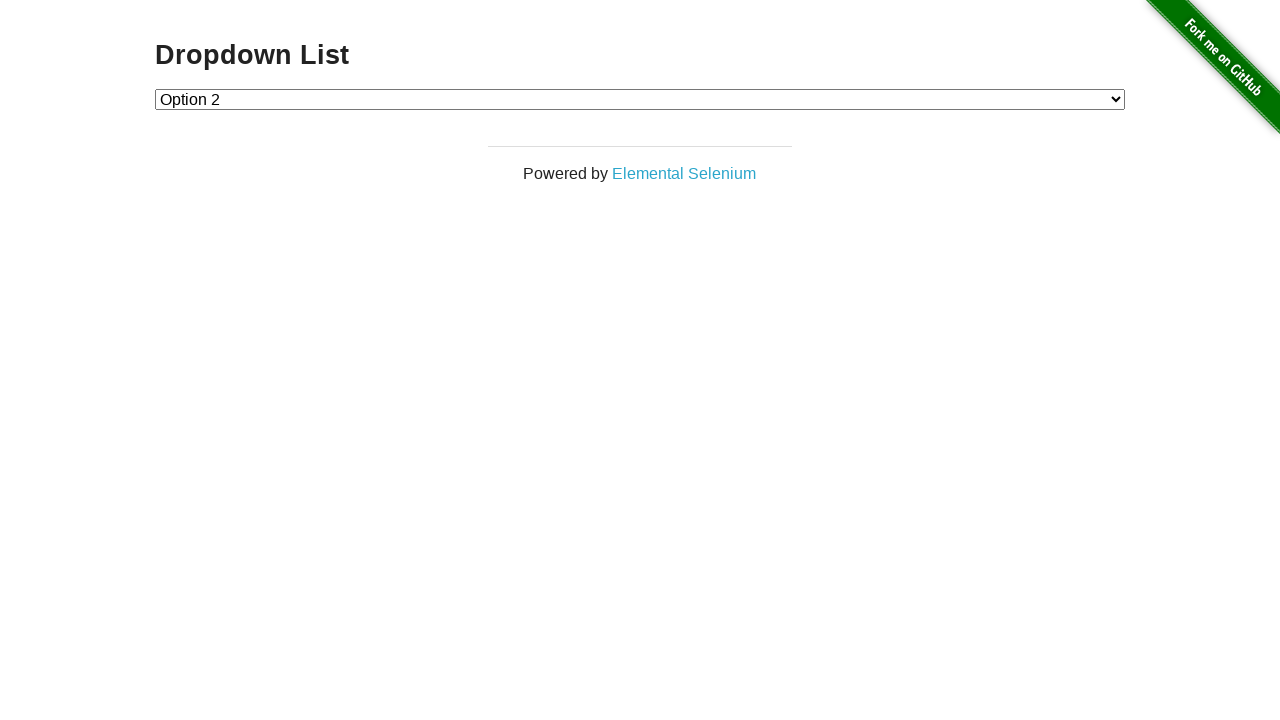

Selected dropdown option by visible text 'Option 1' on select#dropdown
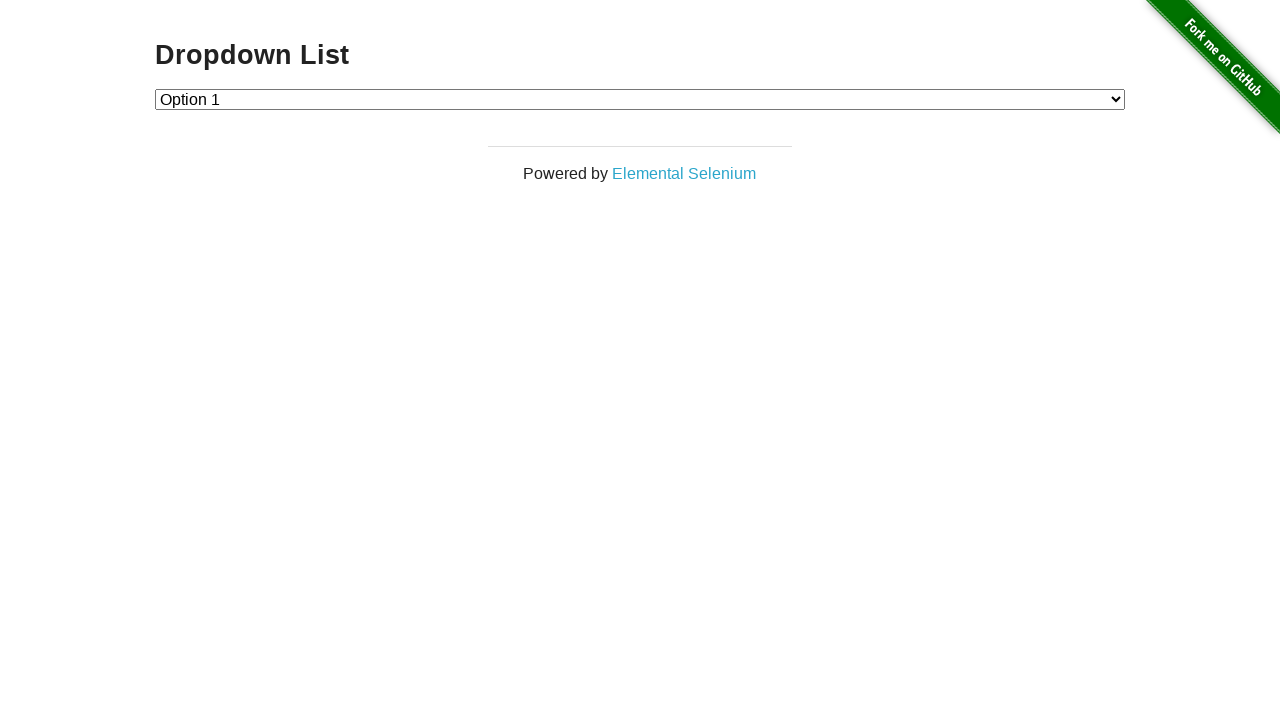

Selected dropdown option by visible text 'Option 2' on select#dropdown
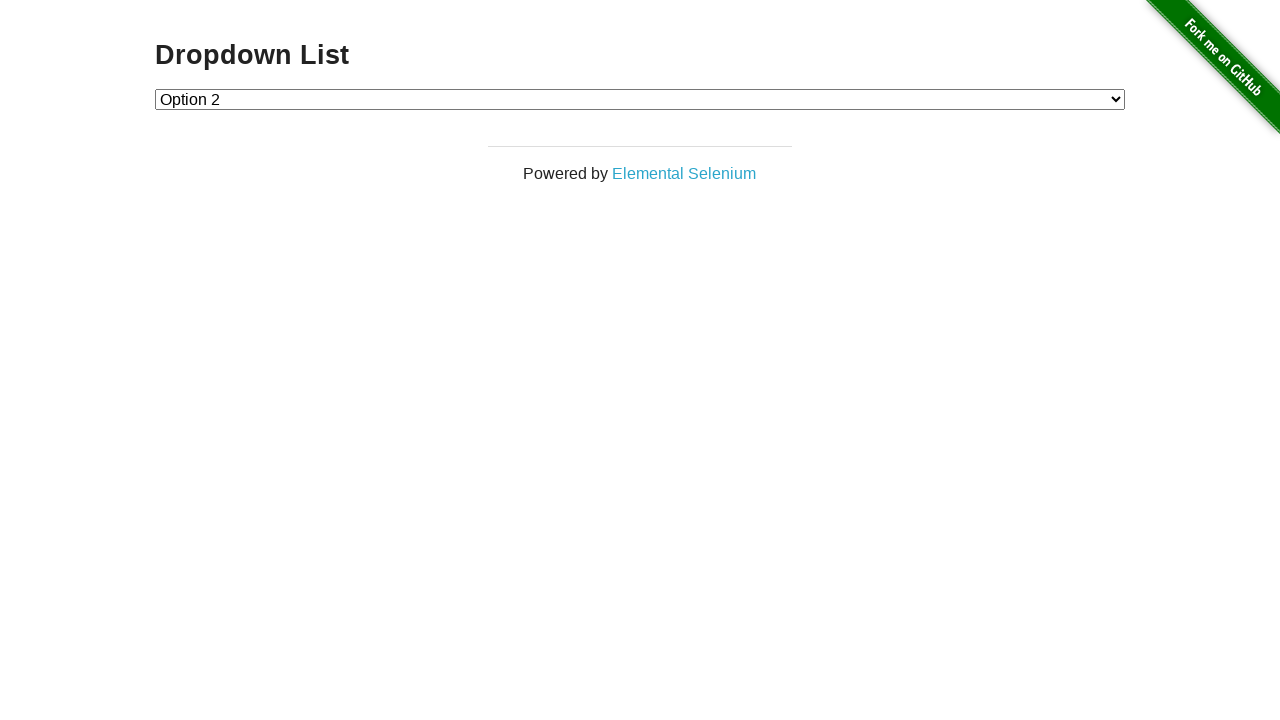

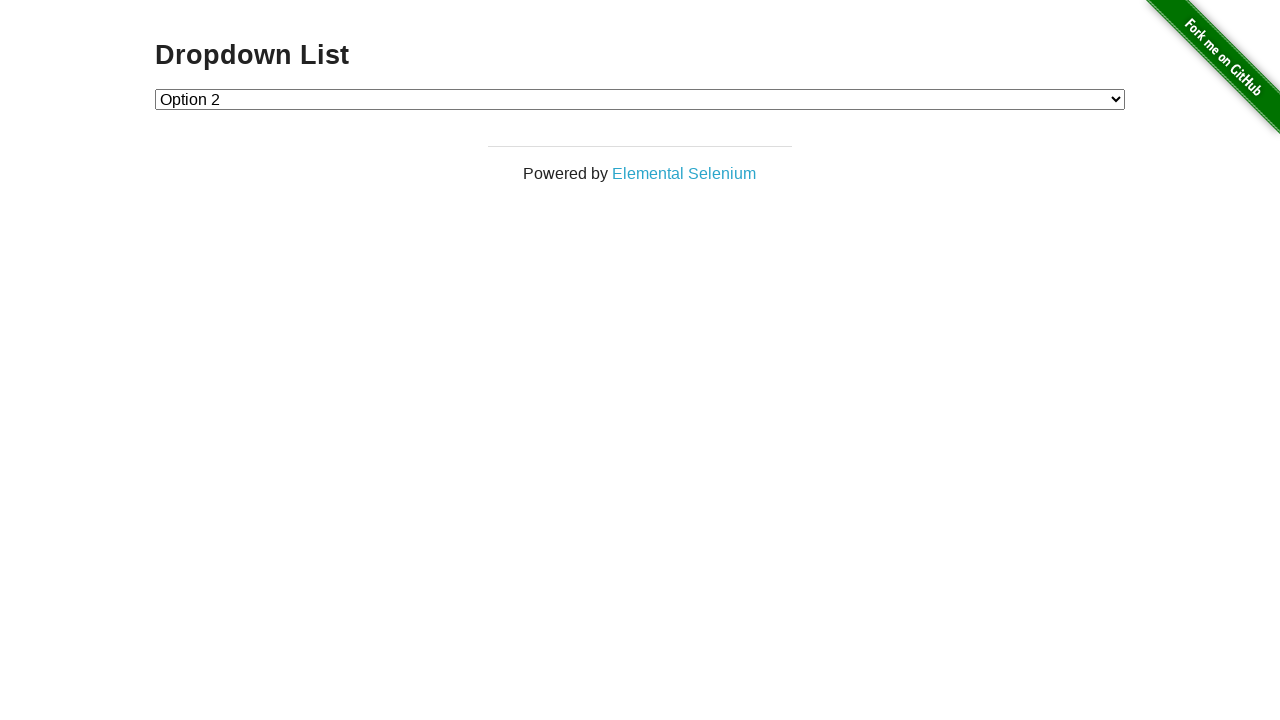